Tests clicking a button to change the page background color to green and verifies the style change

Starting URL: https://www.selenium.dev/selenium/web/cookie-background.html

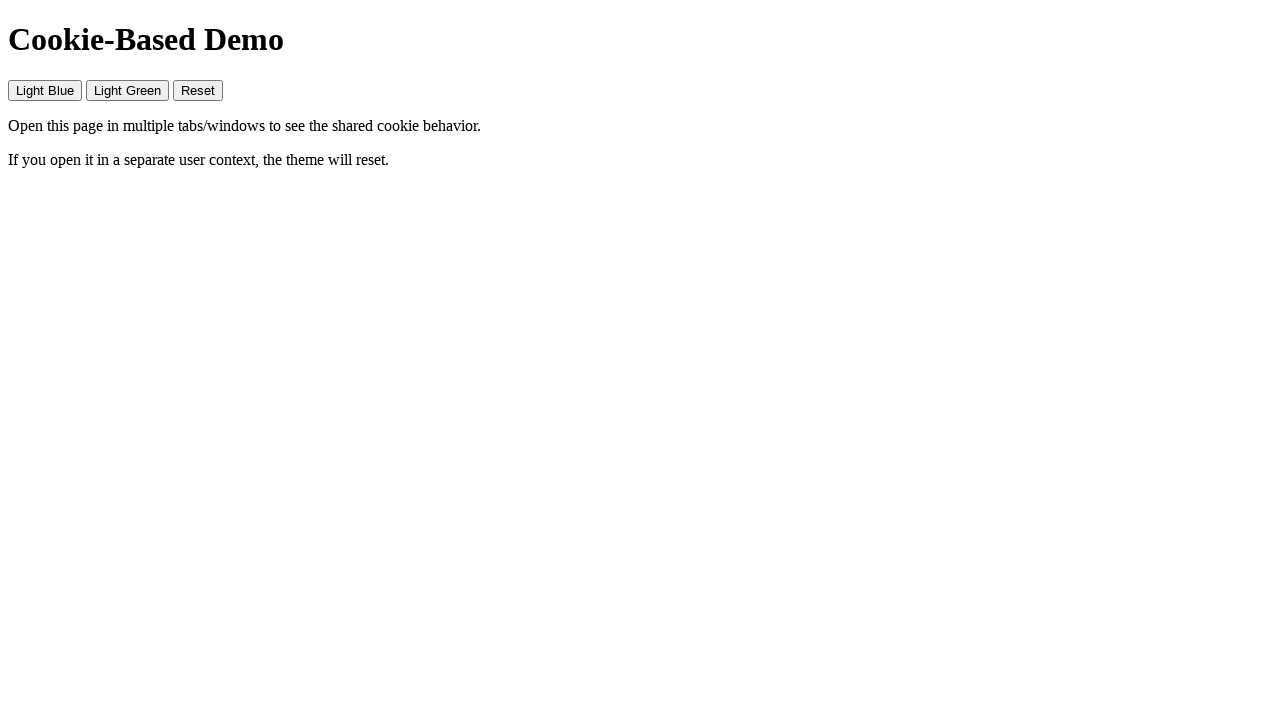

Located body element
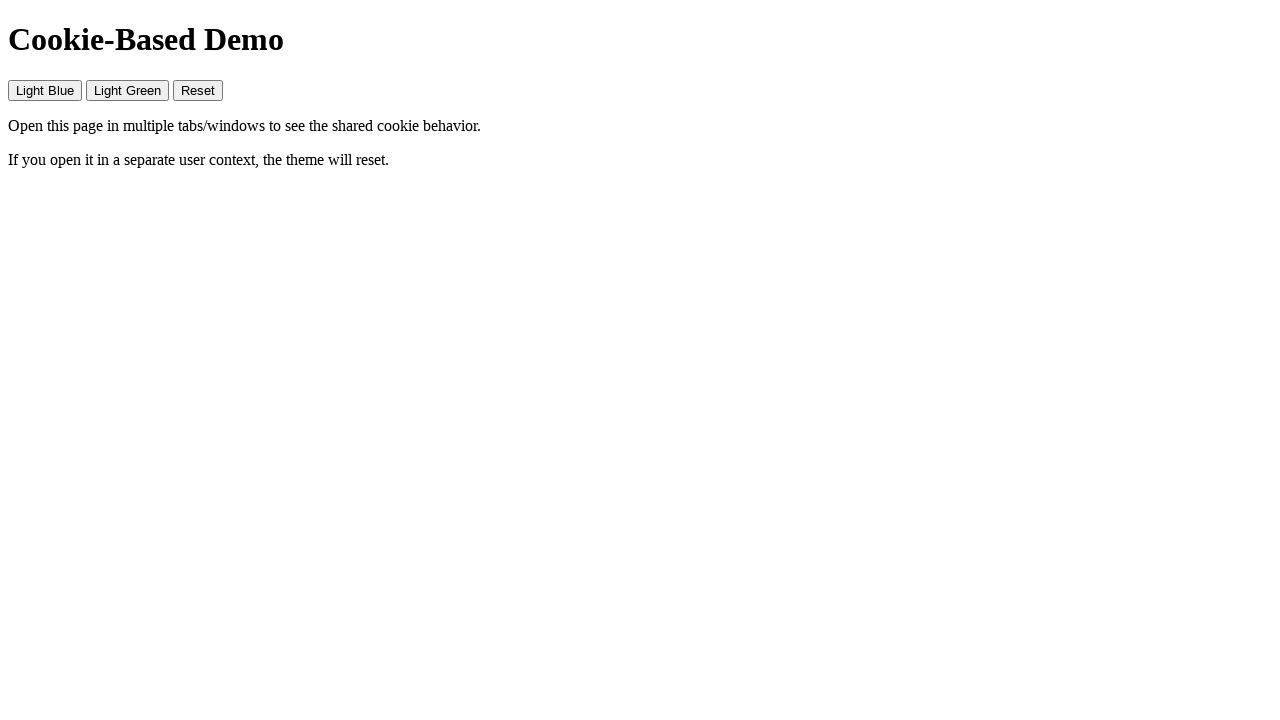

Verified initial background color is white
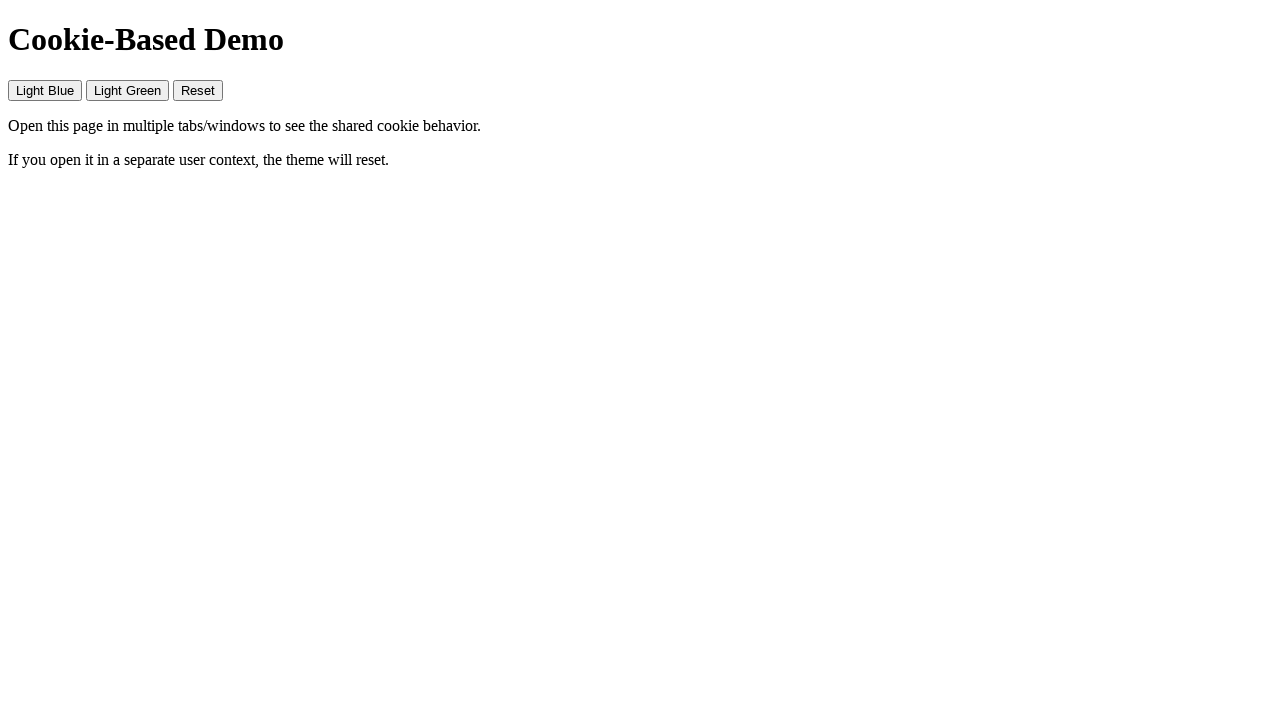

Clicked button to change background to green at (128, 90) on xpath=/html/body/button[2]
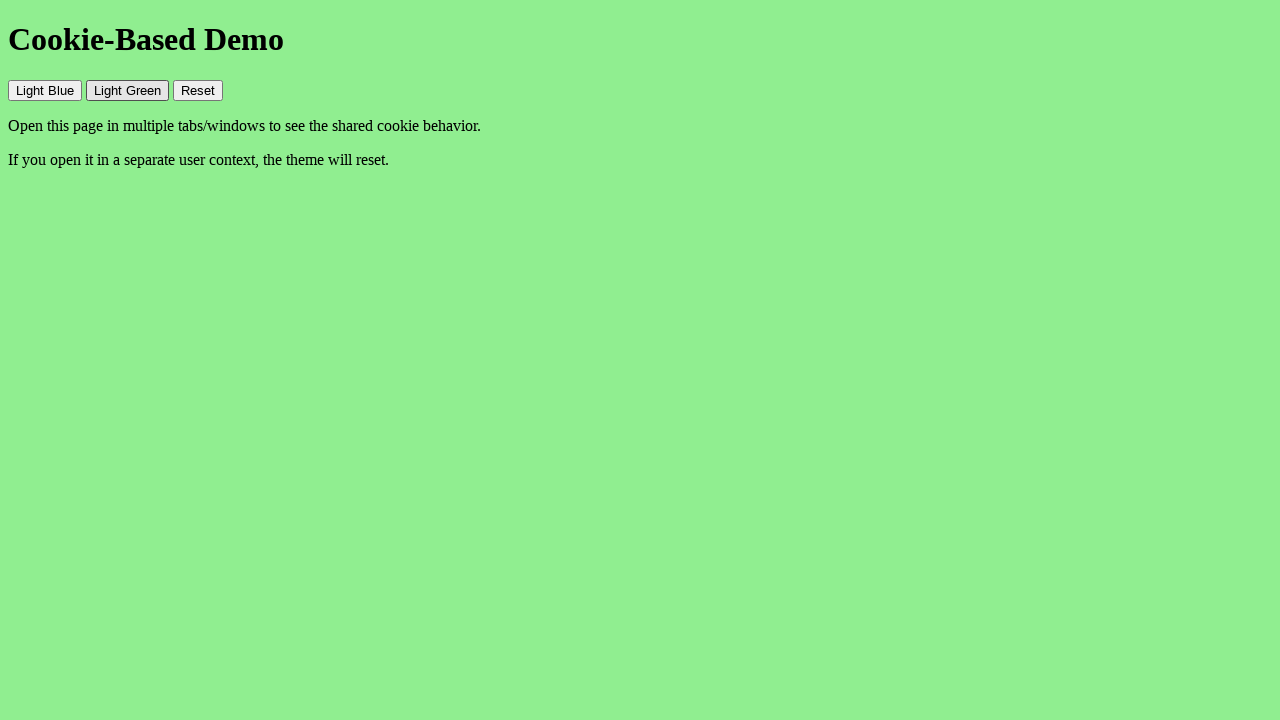

Verified background color changed to lightgreen
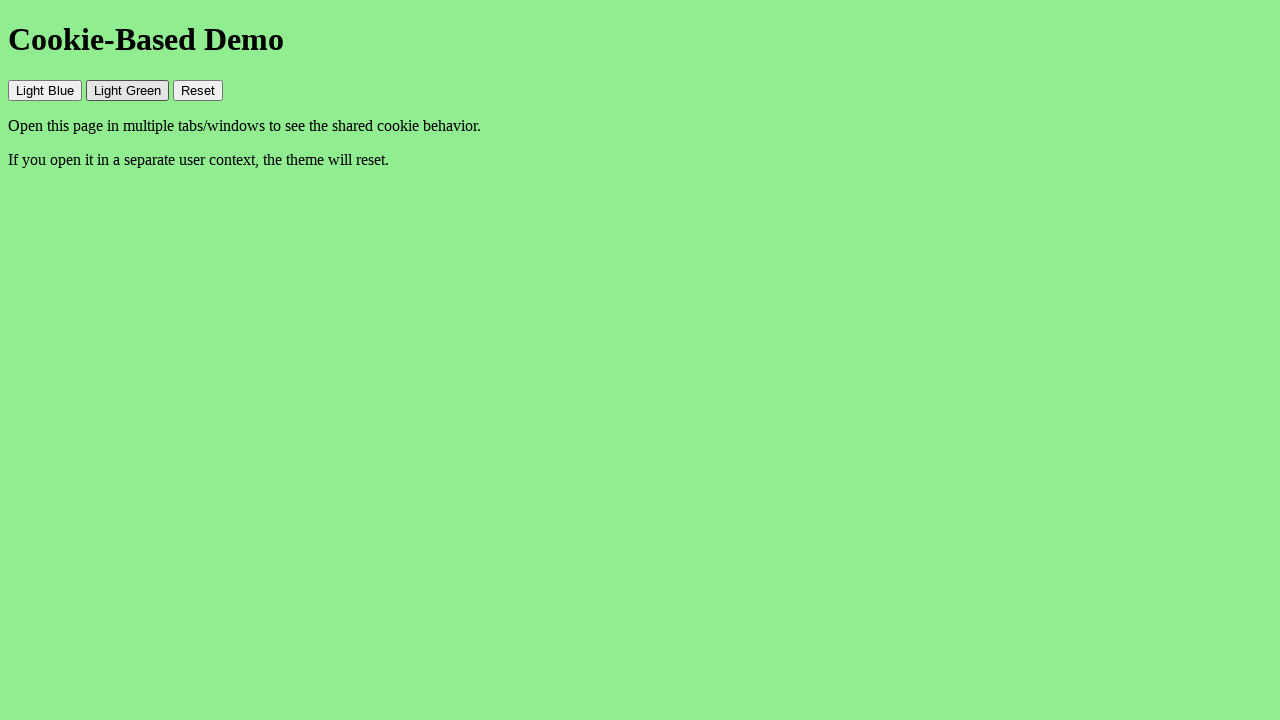

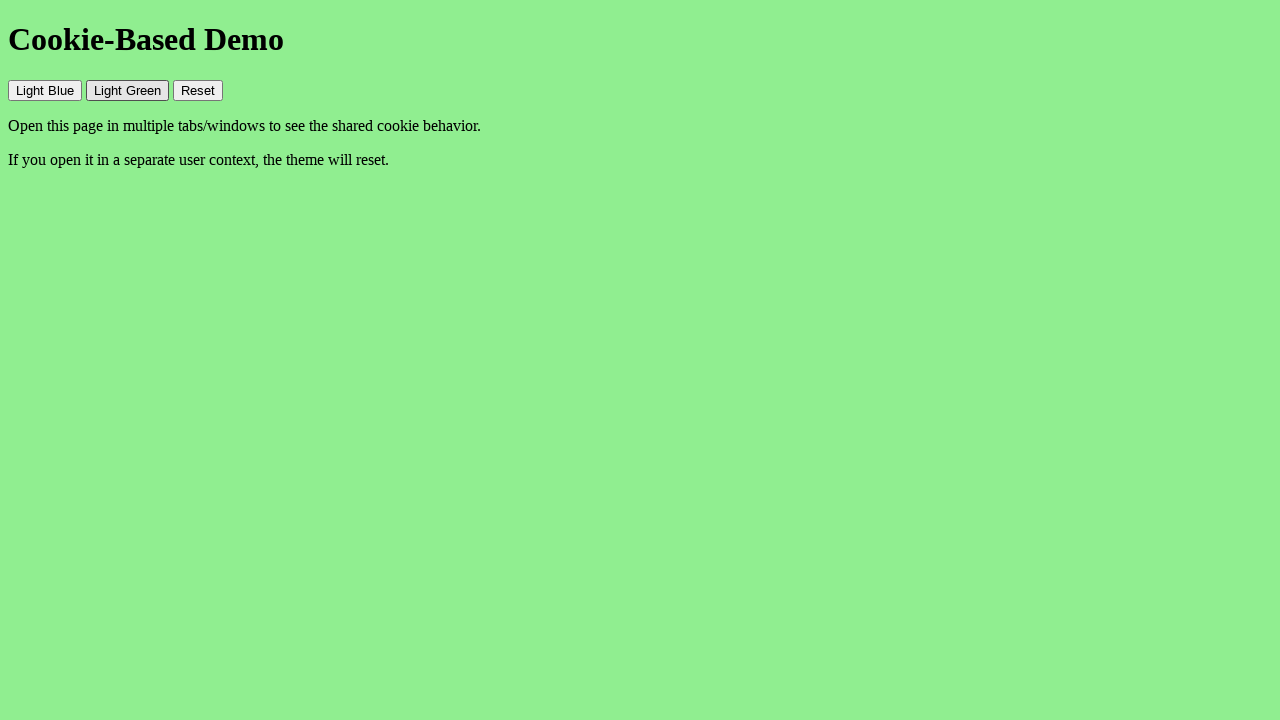